Tests headless browser functionality by navigating to the automation practice page and locating a broken link element

Starting URL: https://rahulshettyacademy.com/AutomationPractice/

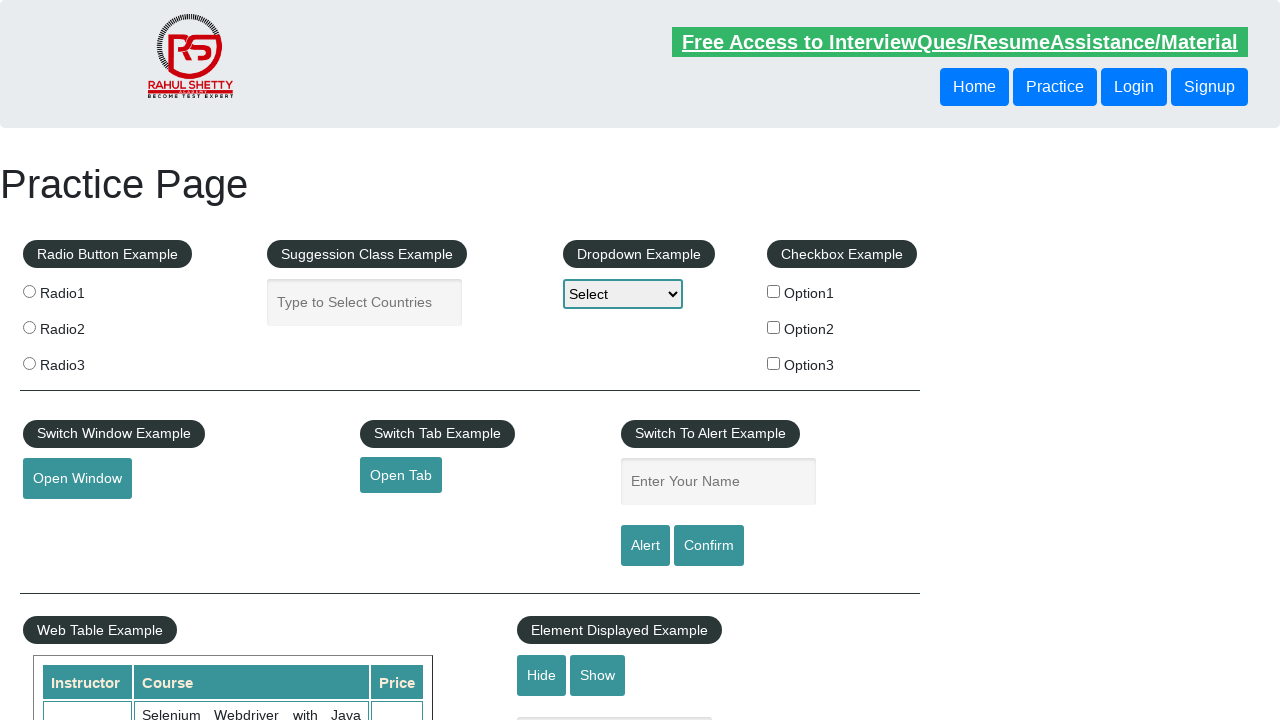

Navigated to automation practice page
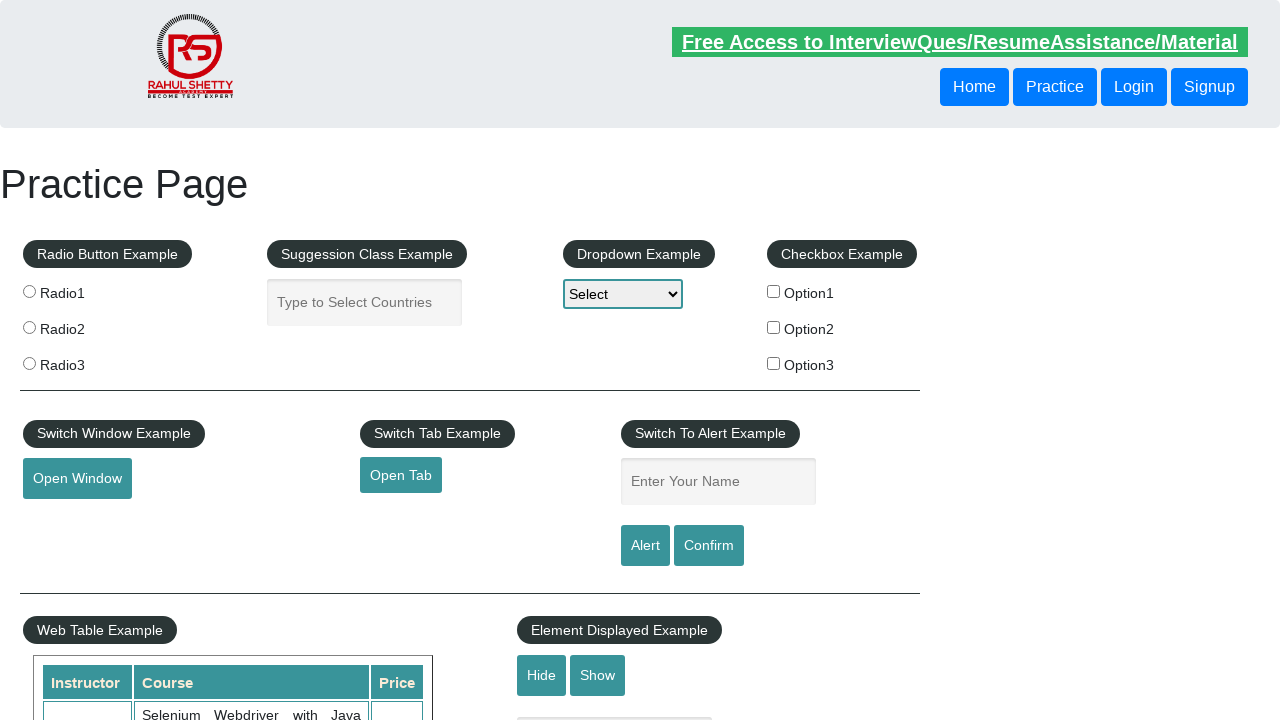

Located broken link element
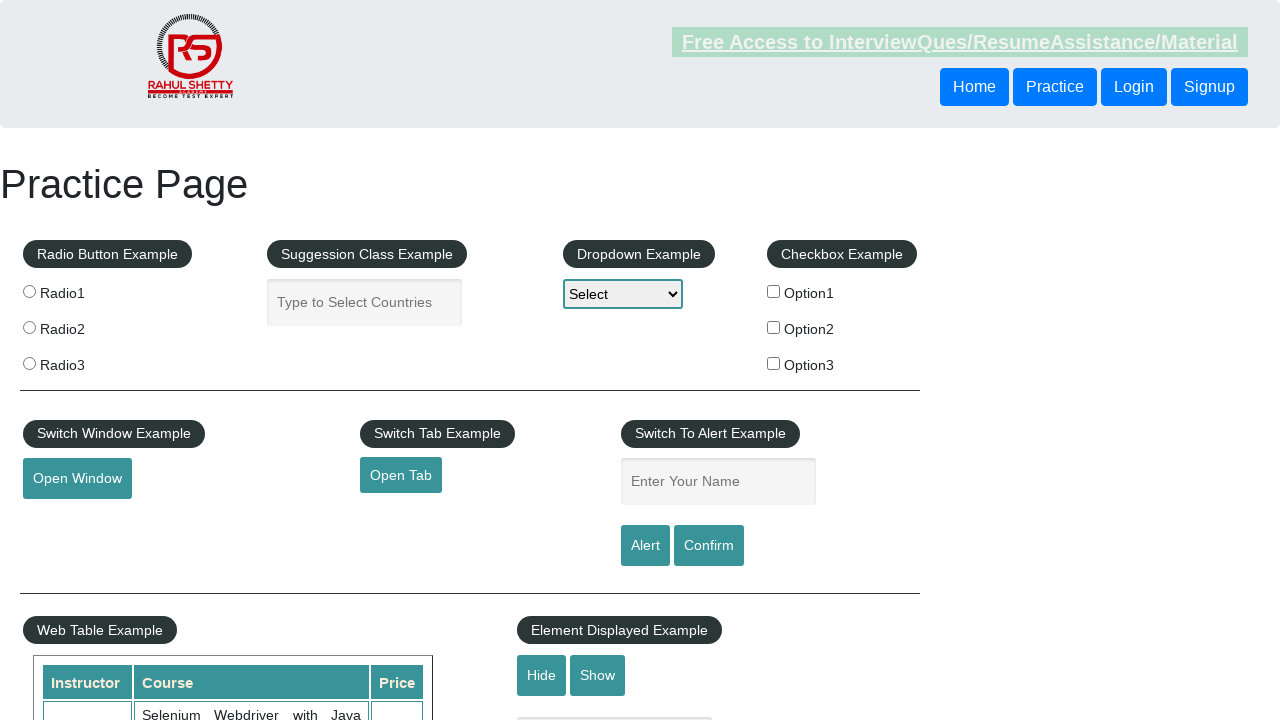

Broken link element is visible and ready
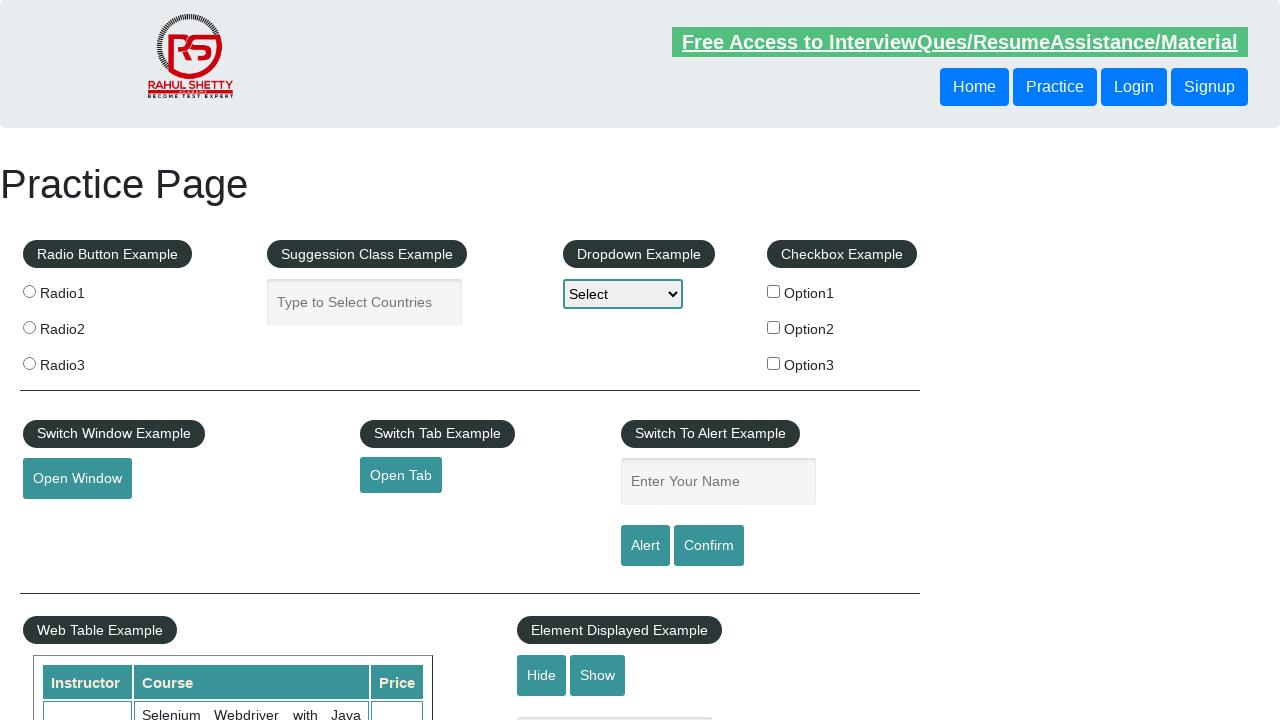

Clicked on the broken link at (473, 520) on a:has-text('Broken Link')
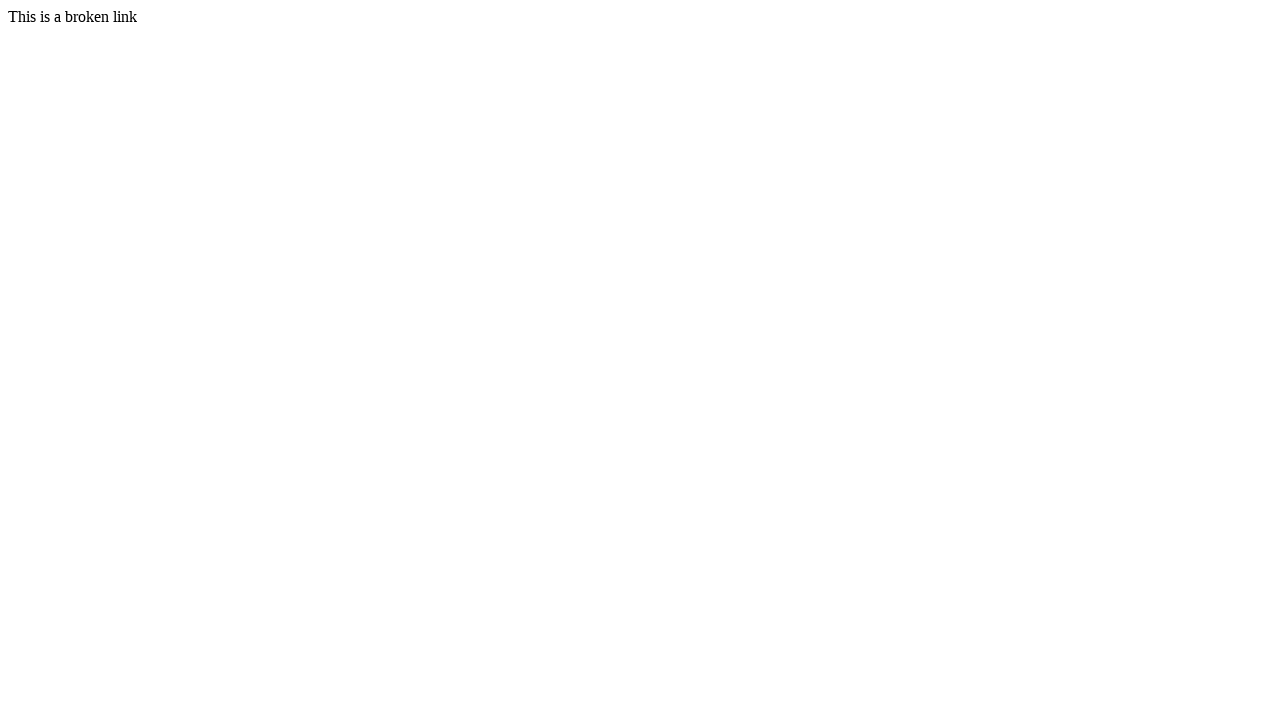

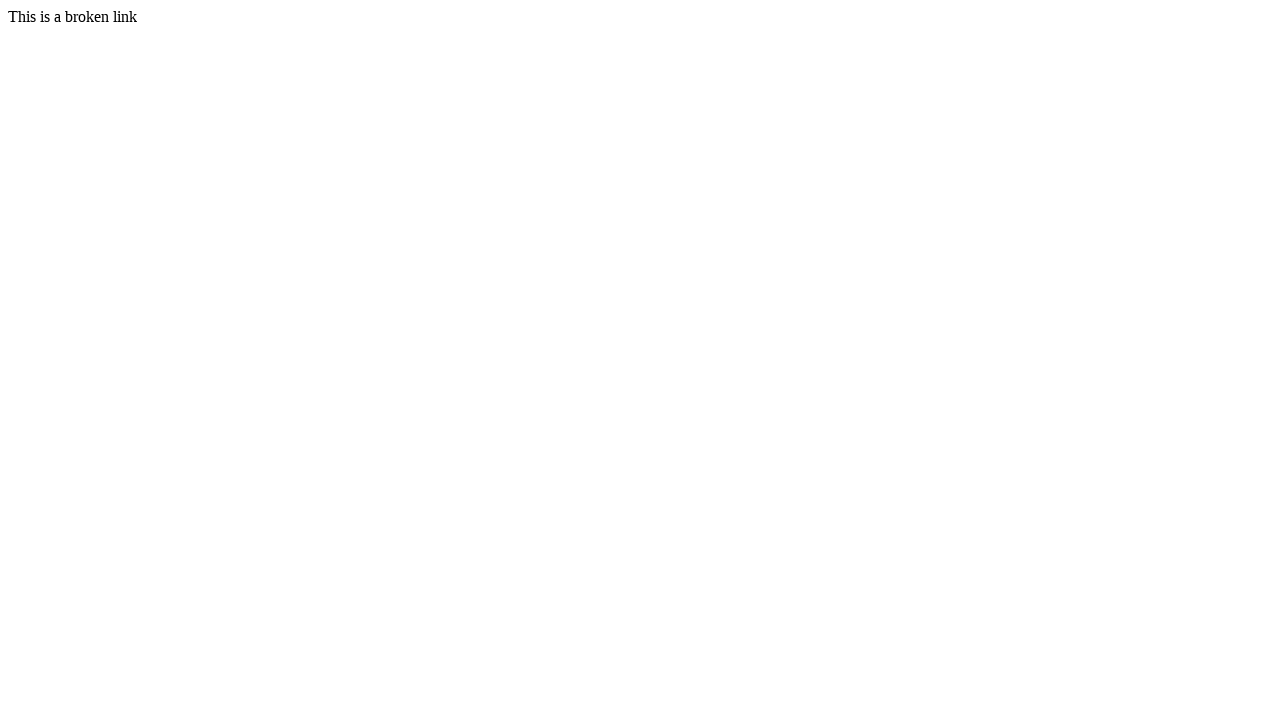